Tests table interaction by scrolling to a product table, counting rows and columns, and extracting data from the second row's cells.

Starting URL: https://rahulshettyacademy.com/AutomationPractice/

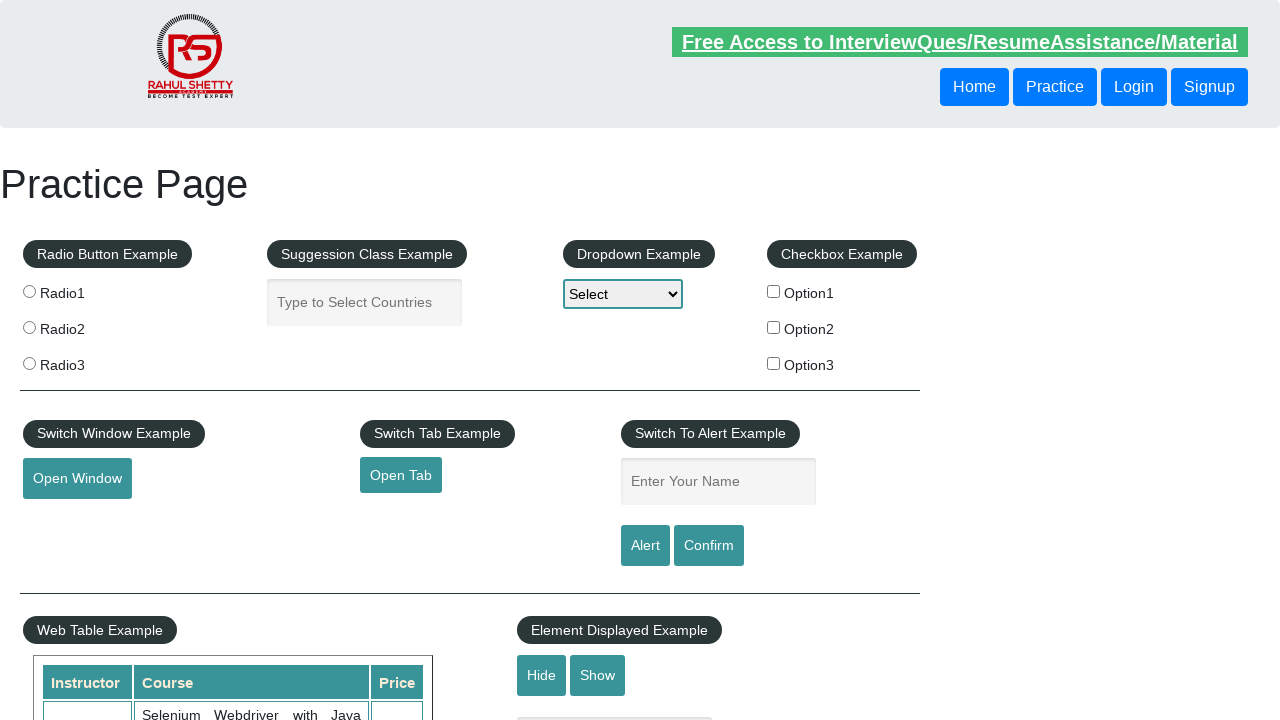

Scrolled down 400 pixels to view the product table
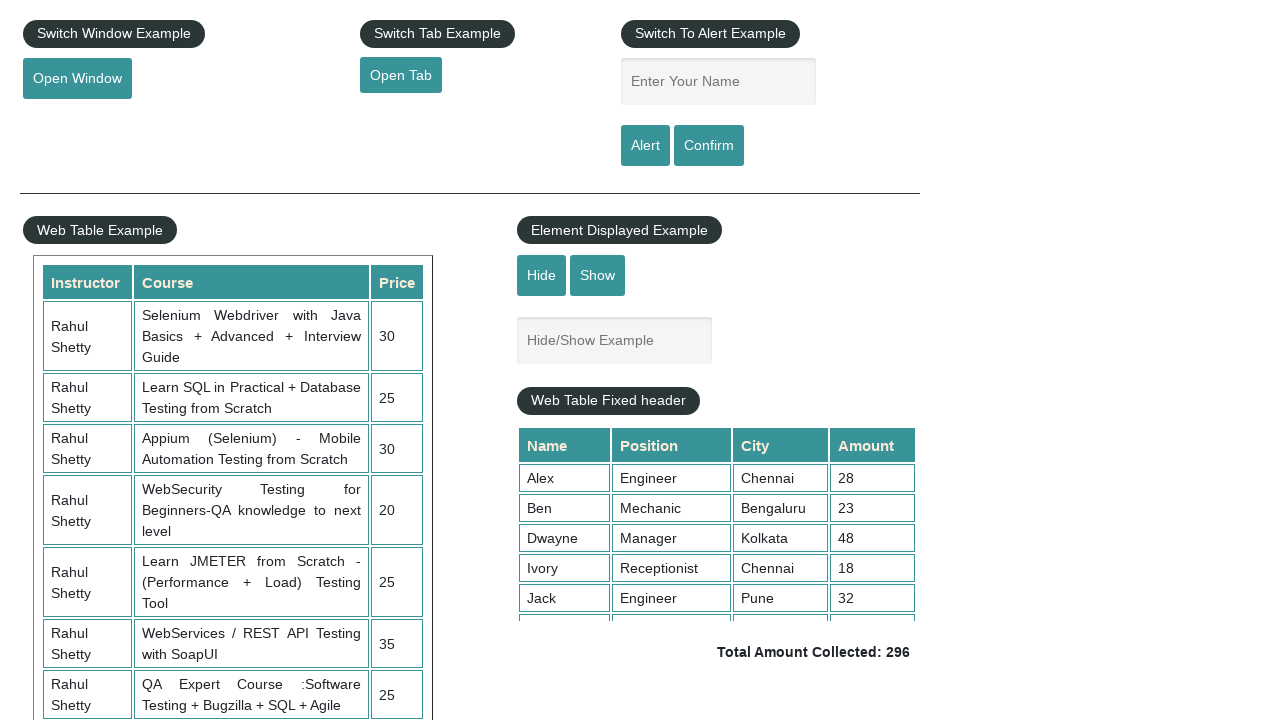

Product table (#product) is now visible
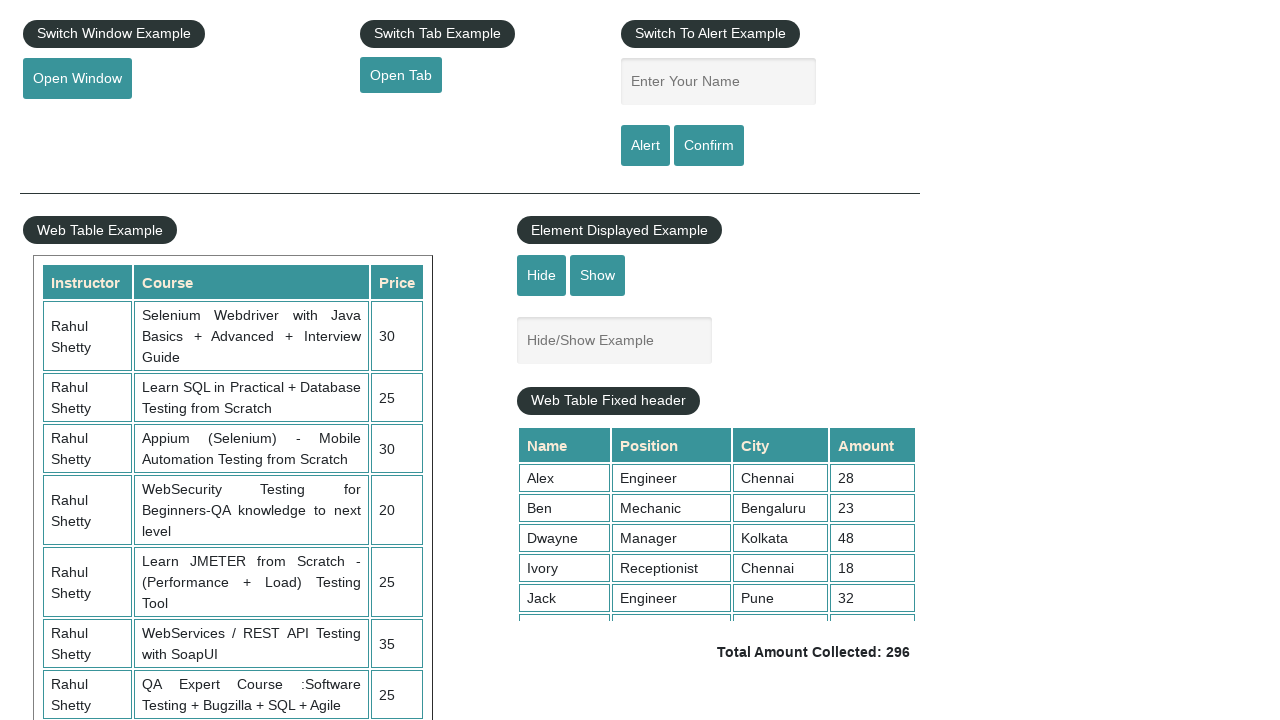

Located the product table element
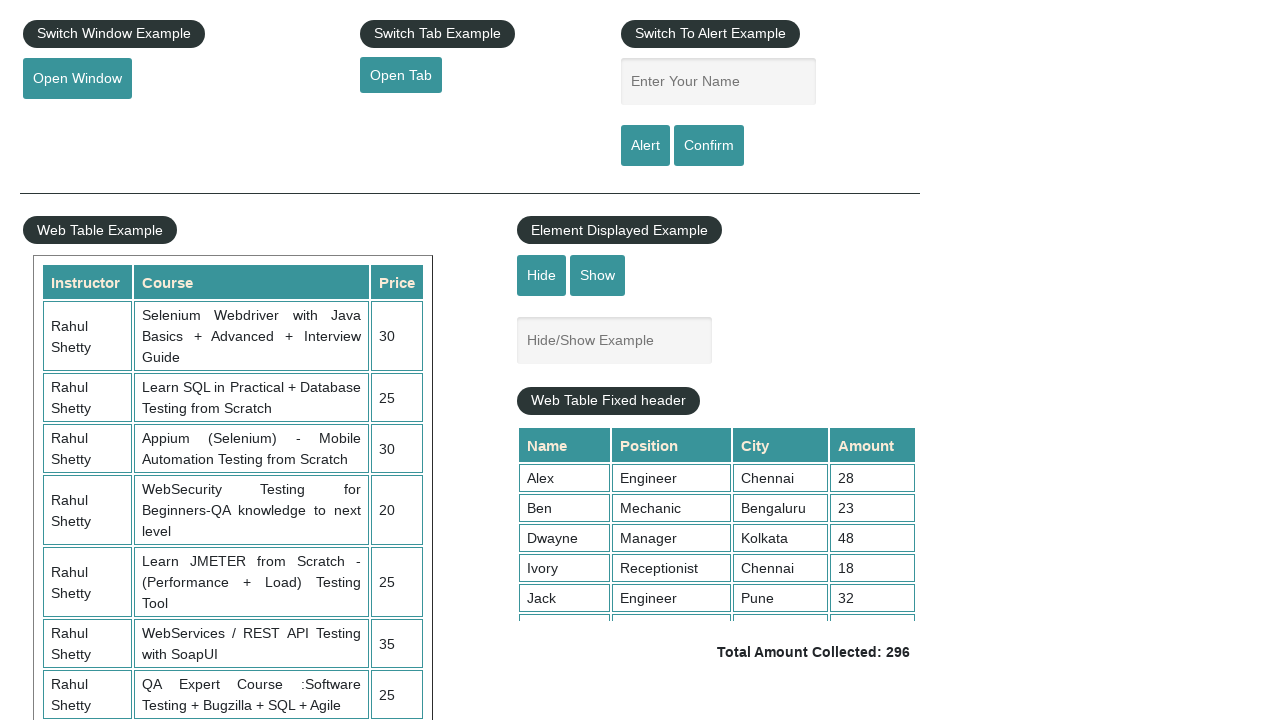

Counted 21 rows in the product table
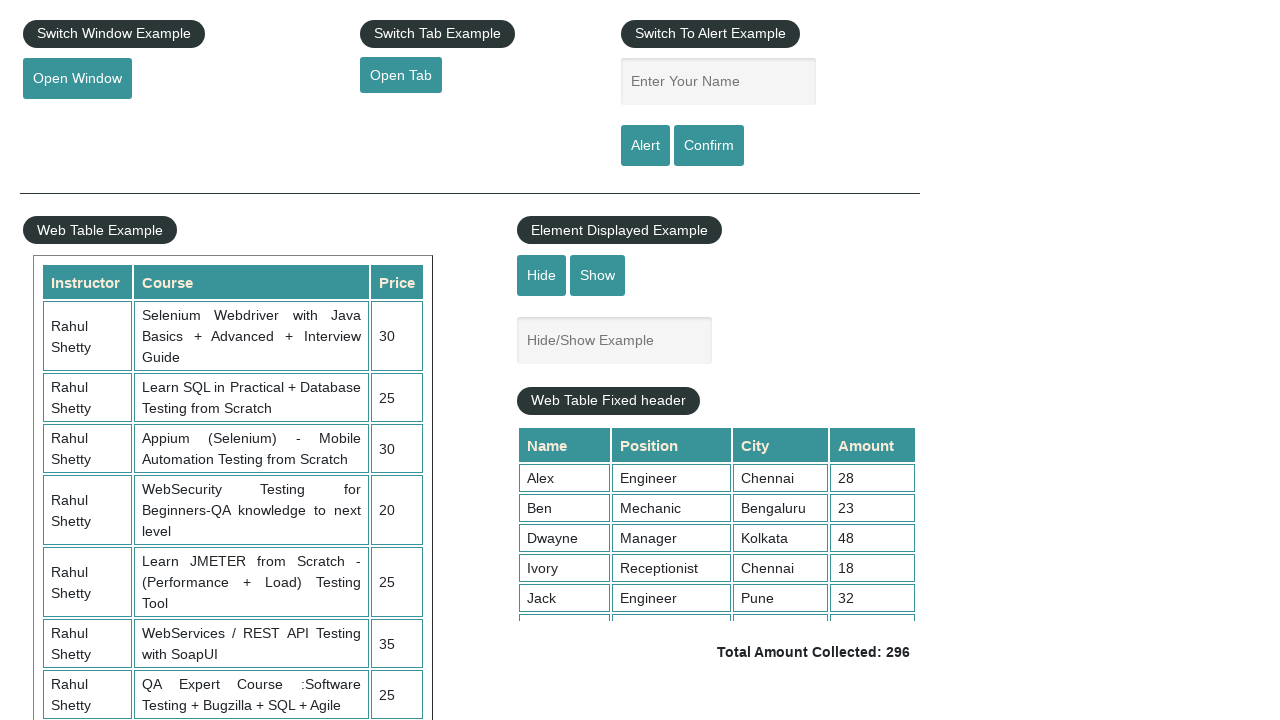

Counted 3 columns in the table header
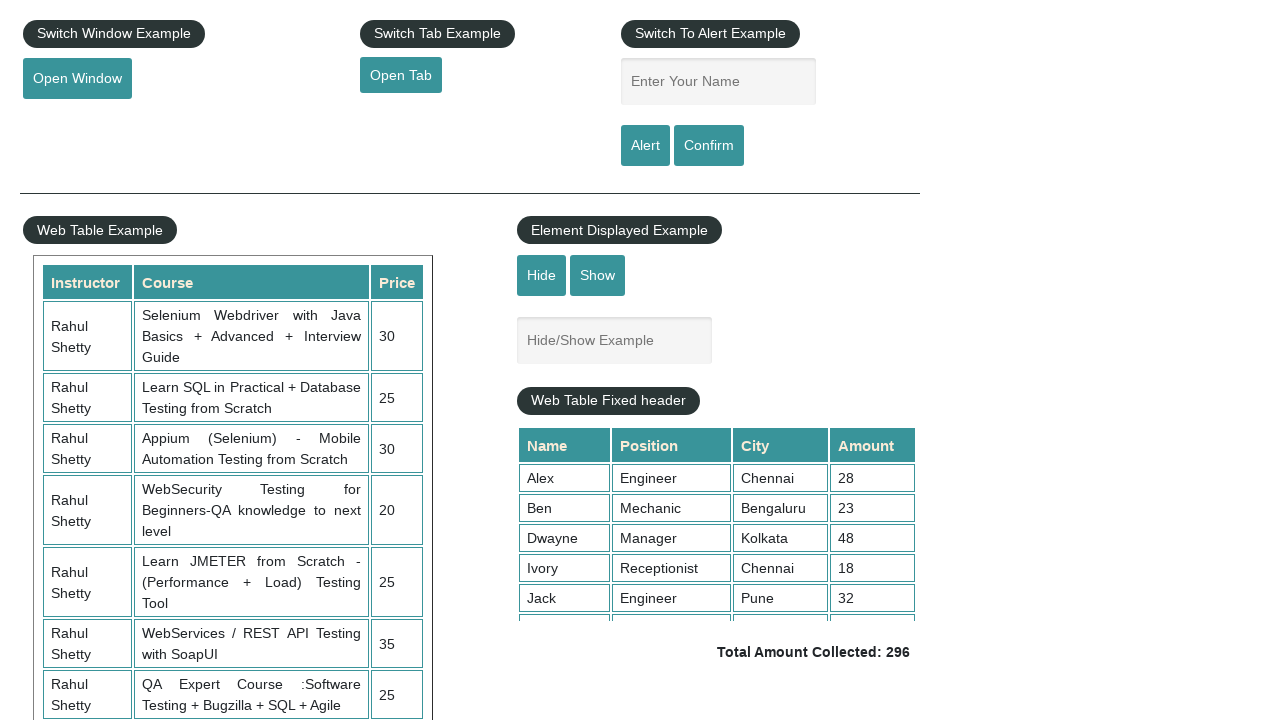

Located all cells in the second data row
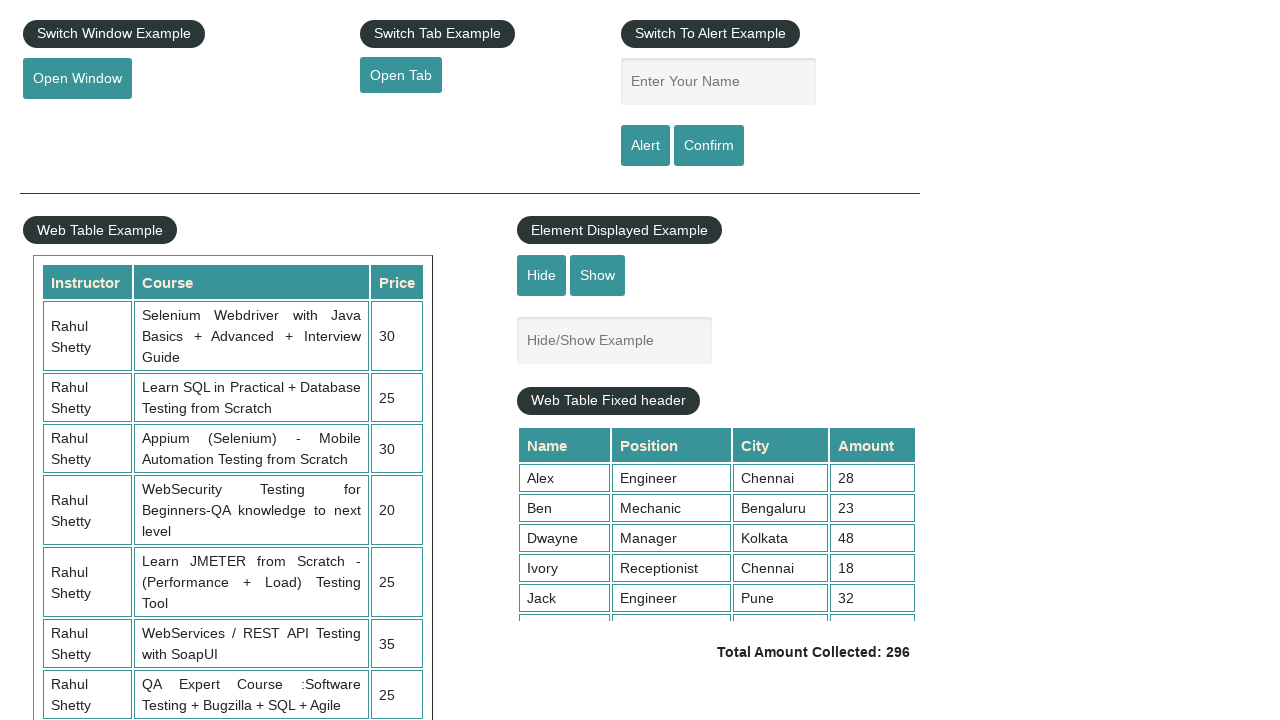

Extracted text from first cell of second row: 'Rahul Shetty'
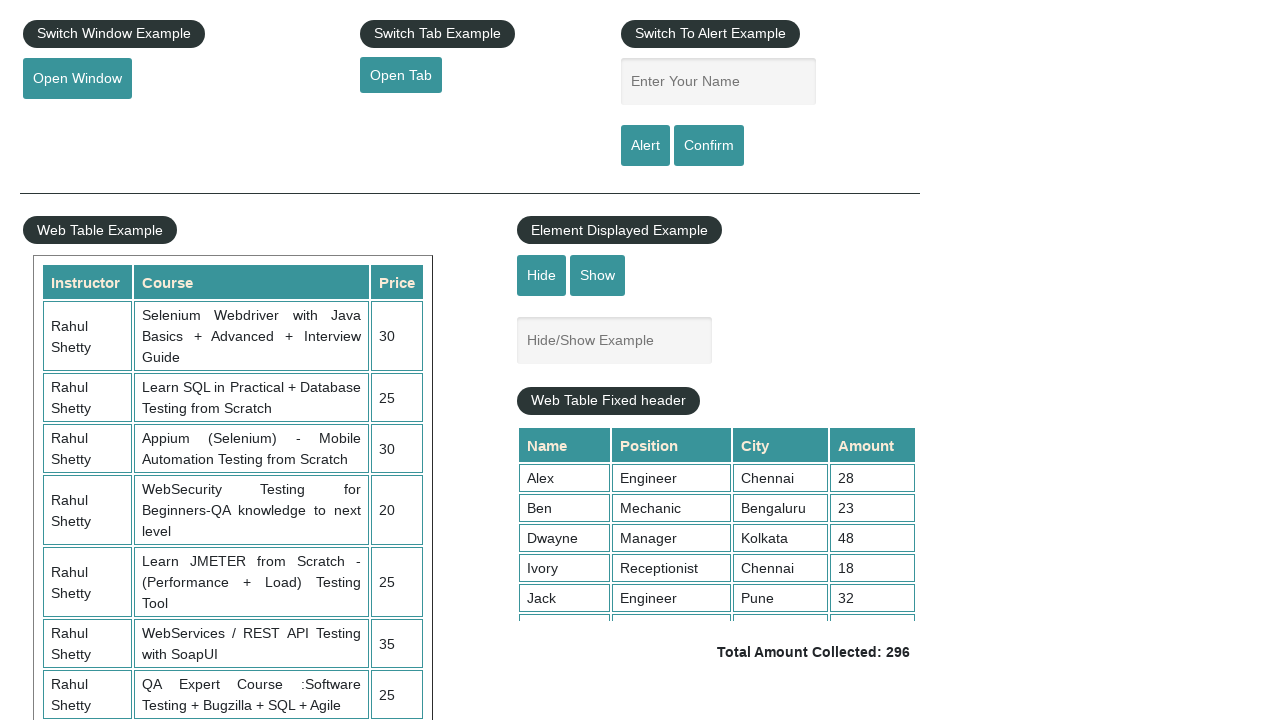

Extracted text from second cell of second row: 'Learn SQL in Practical + Database Testing from Scratch'
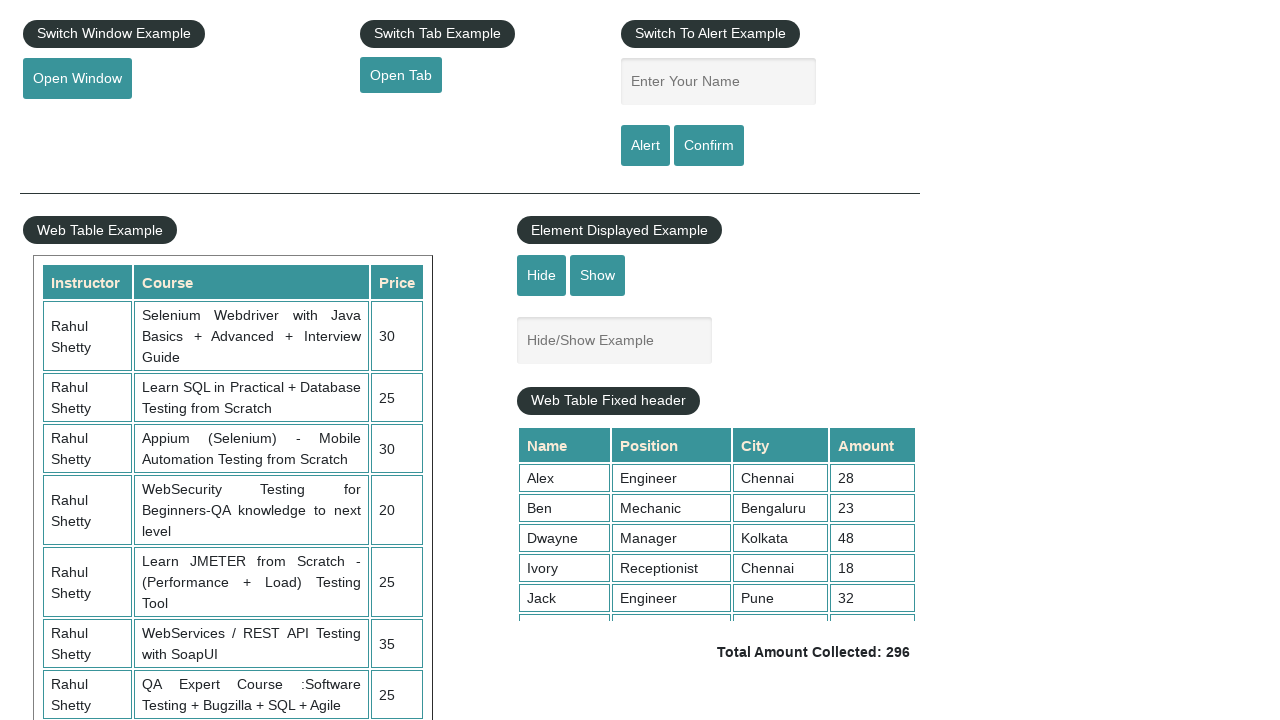

Extracted text from third cell of second row: '25'
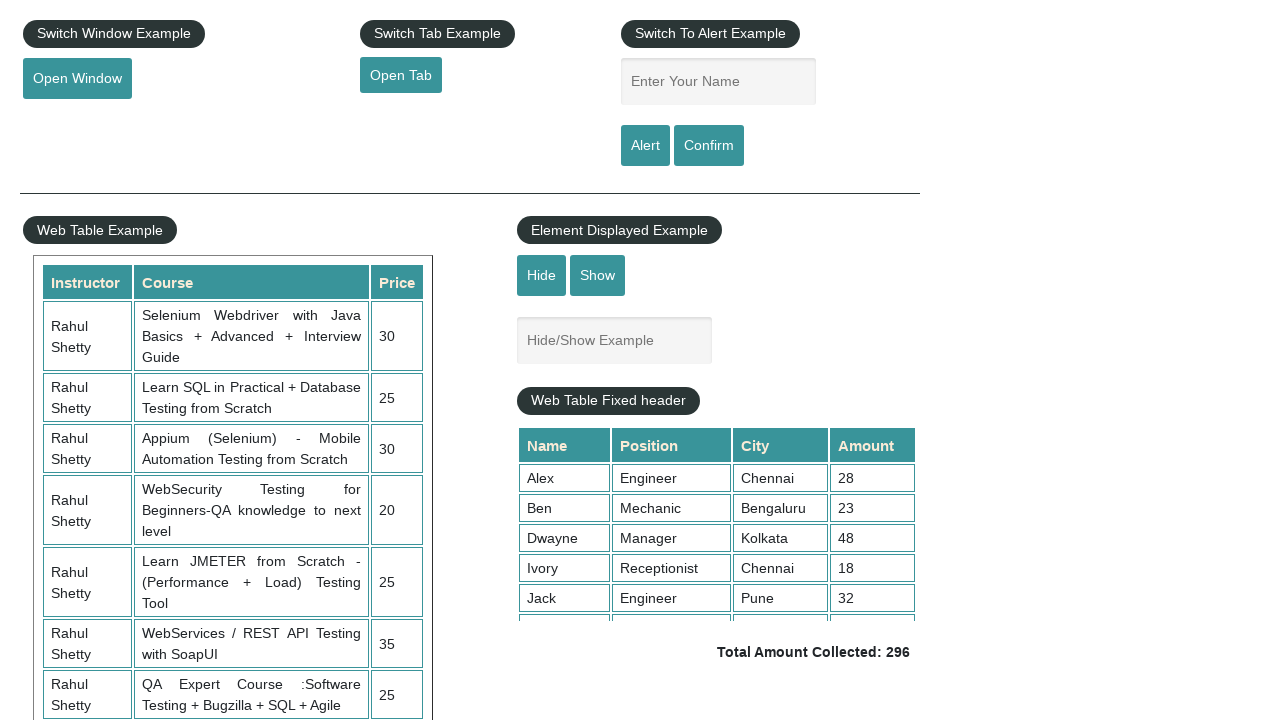

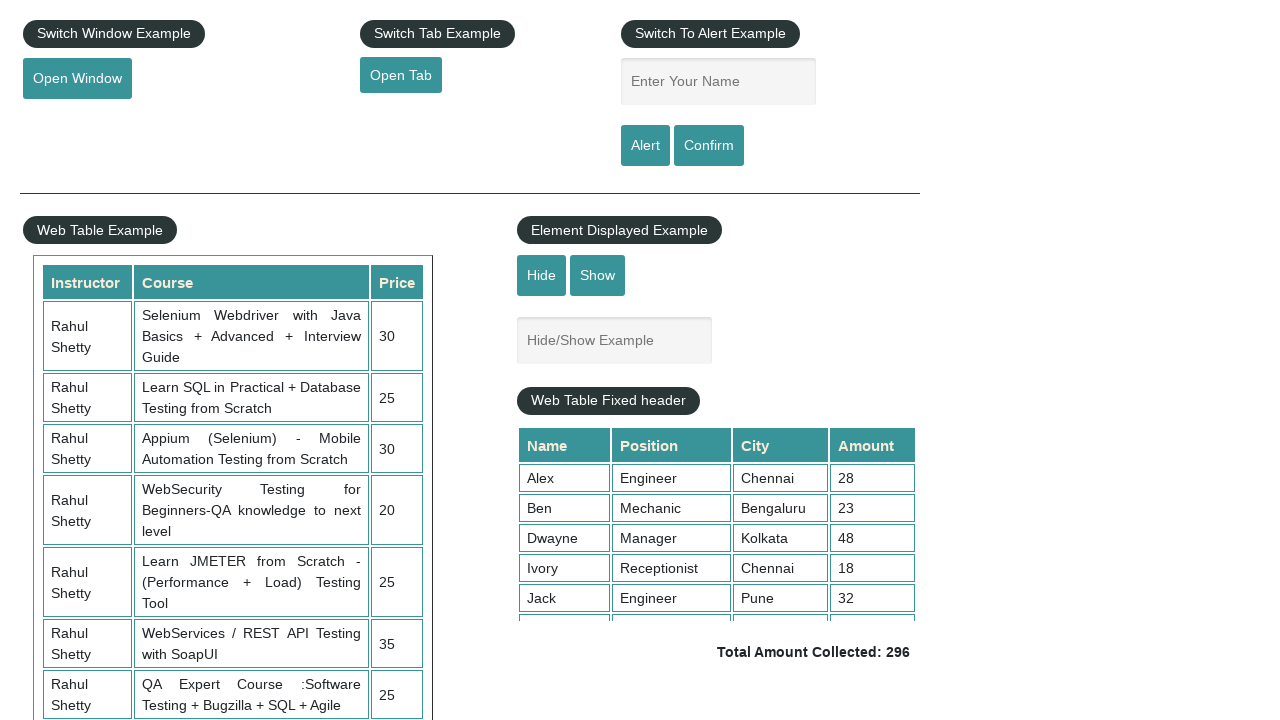